Tests that selecting the Yes radio button displays the appropriate message

Starting URL: https://demoqa.com/elements

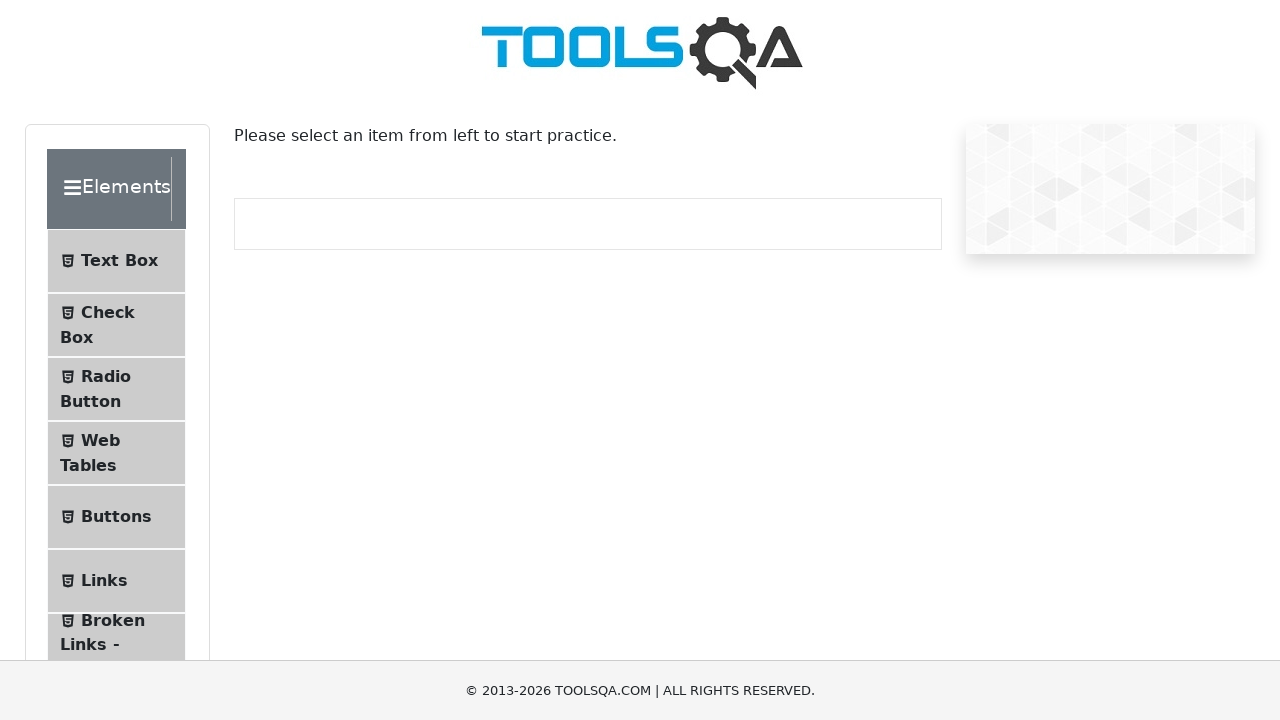

Clicked on Radio Button menu item at (116, 389) on #item-2
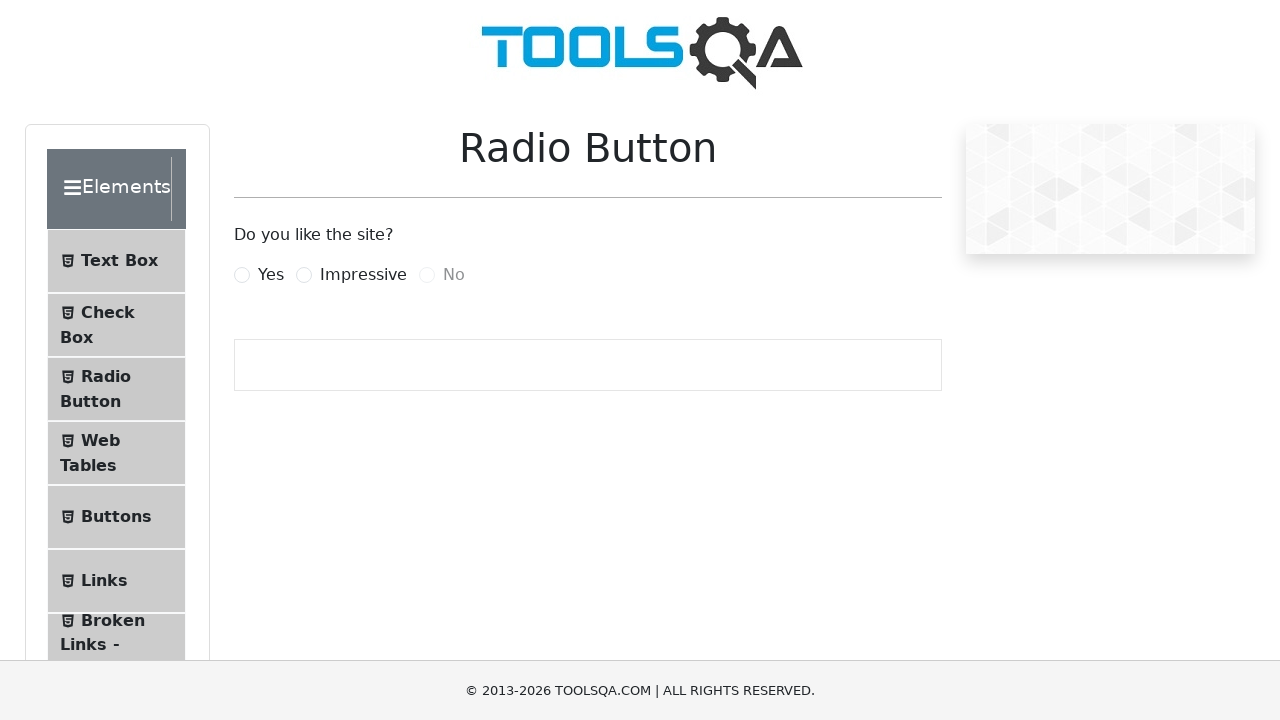

Clicked on Yes radio button at (271, 275) on [for=yesRadio]
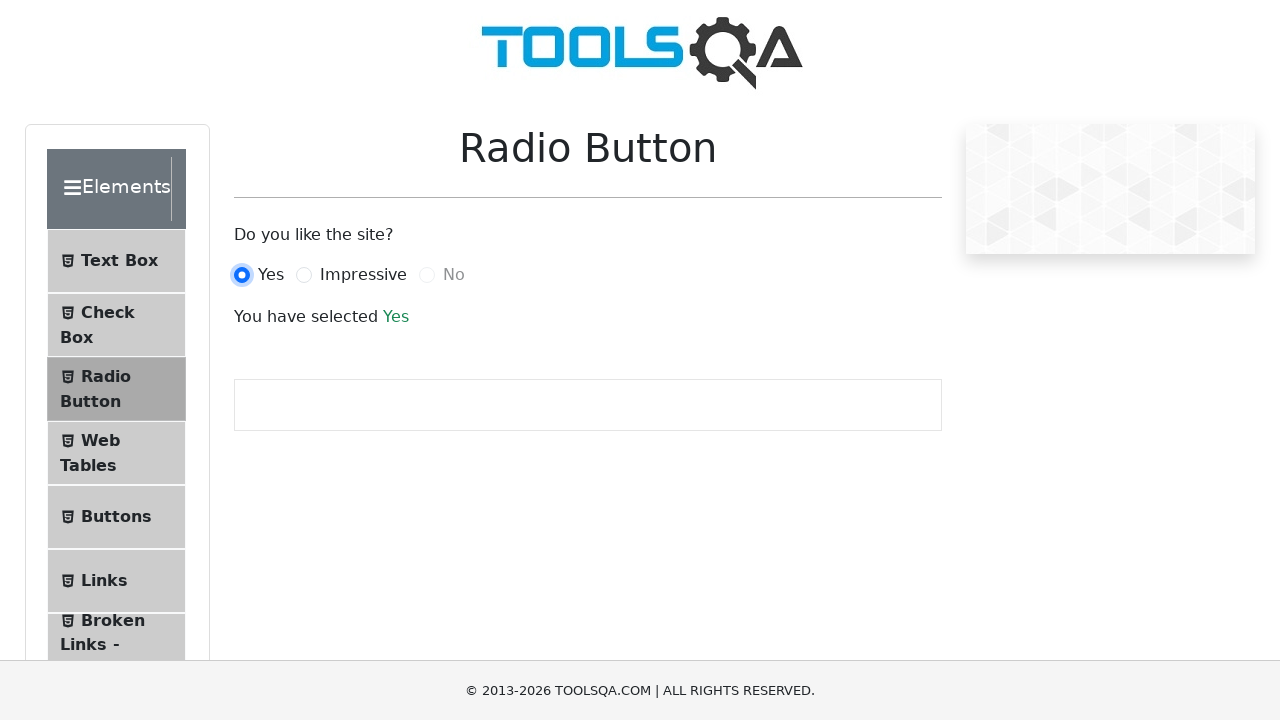

Waited for confirmation message to be displayed
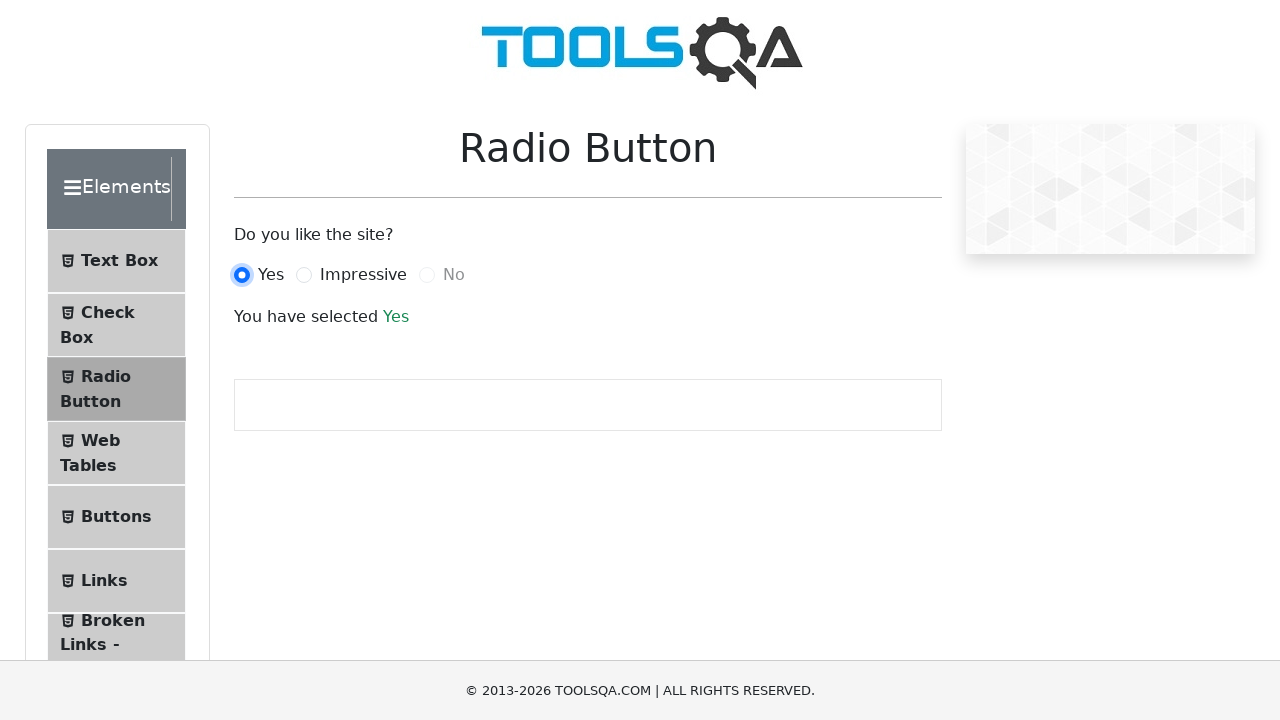

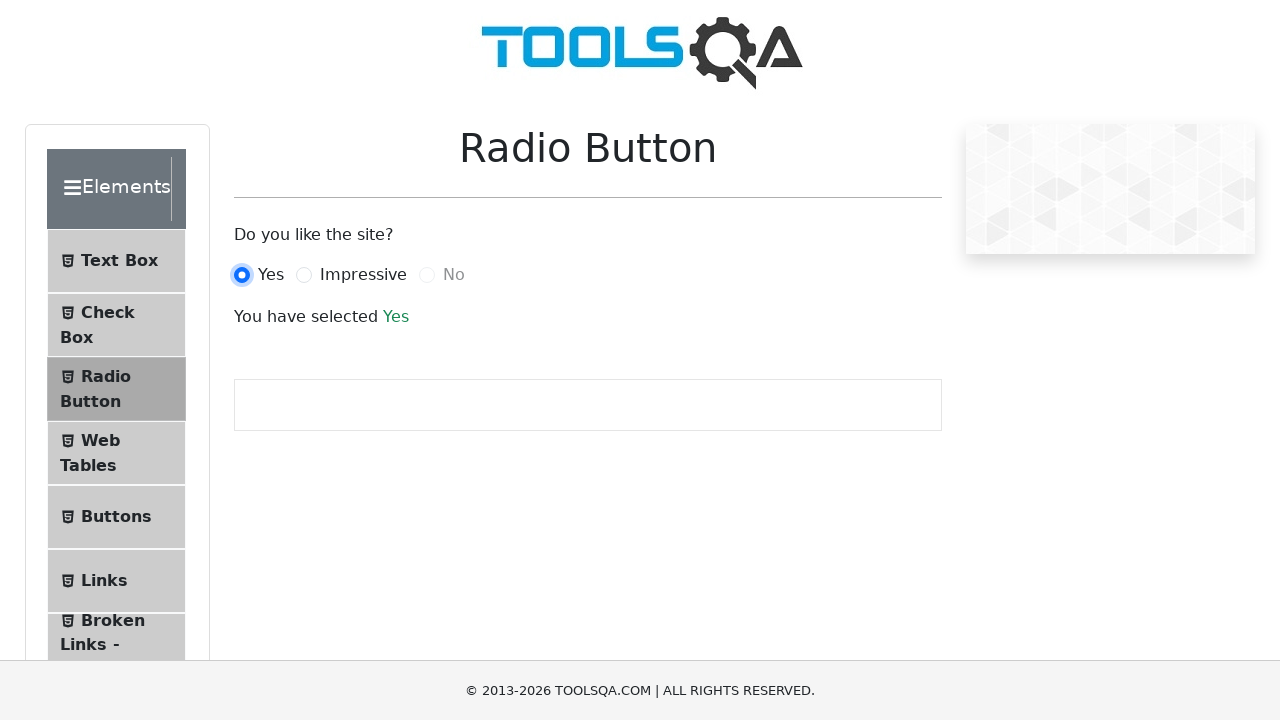